Tests file upload functionality by uploading a file and verifying the uploaded filename is displayed correctly on the confirmation page.

Starting URL: http://the-internet.herokuapp.com/upload

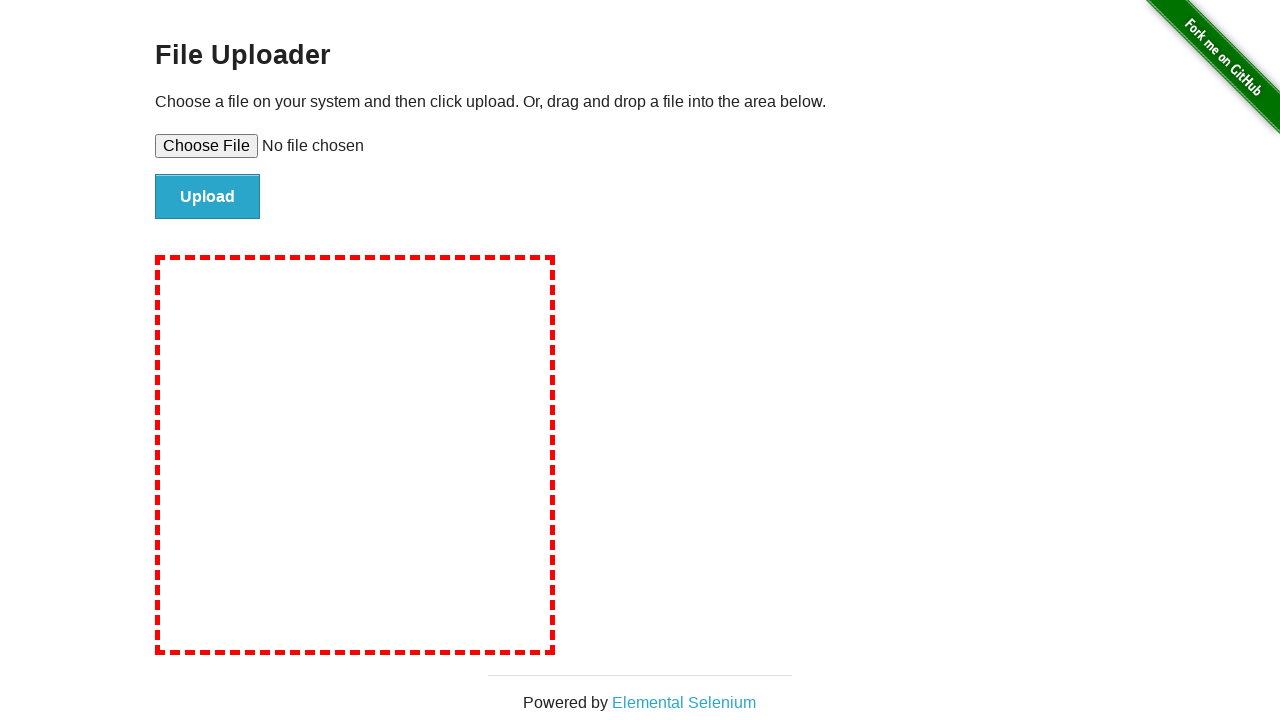

Created temporary file path for upload testing
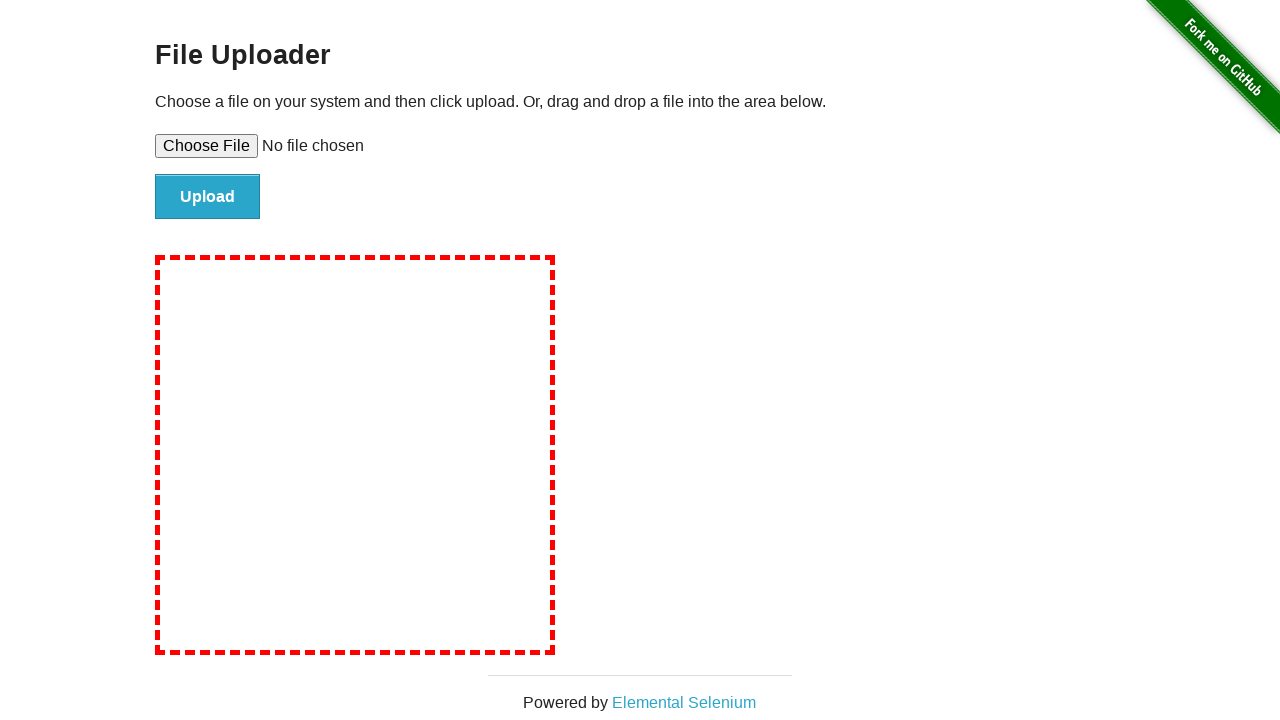

Wrote test content to temporary file
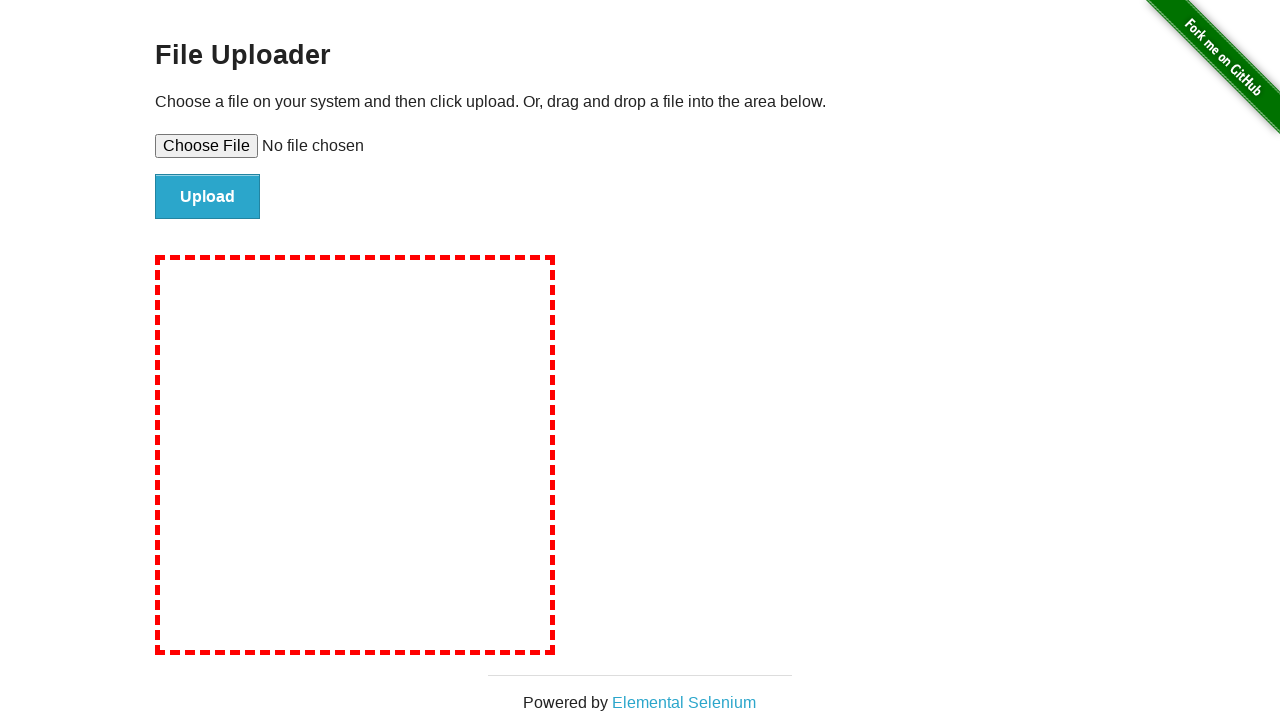

Selected test_upload_file.txt for upload
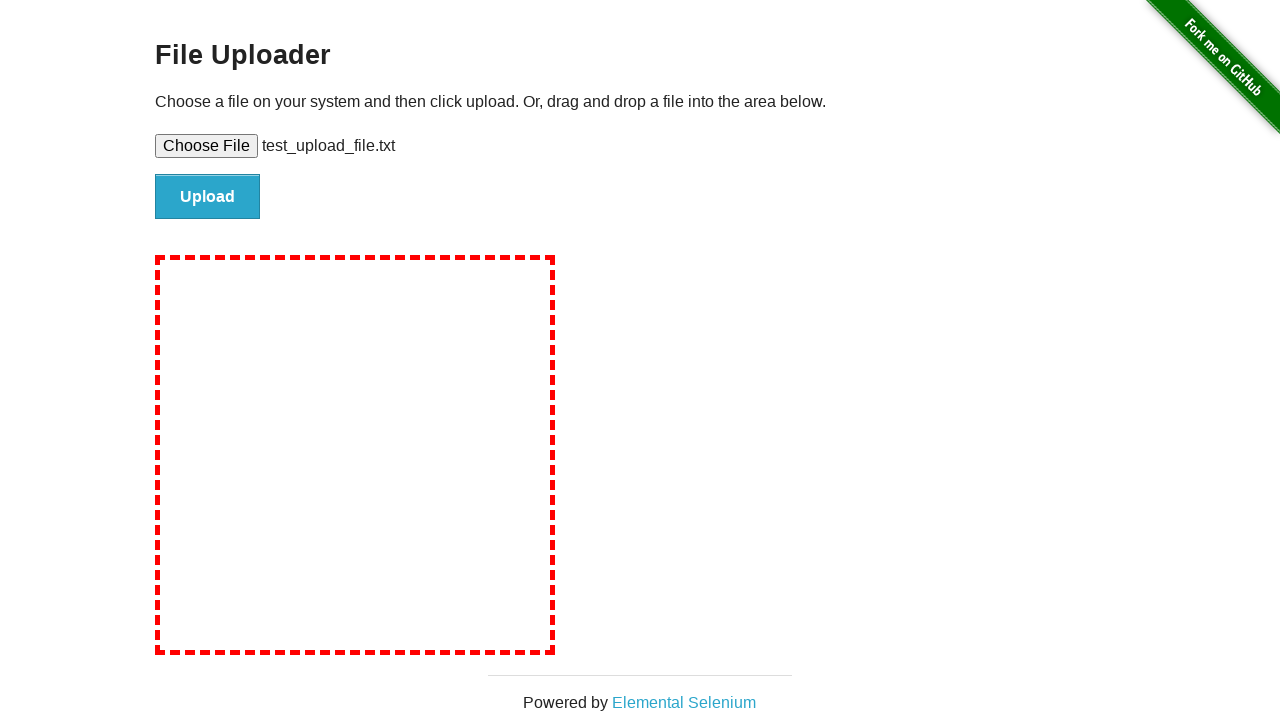

Clicked upload button to submit file at (208, 197) on #file-submit
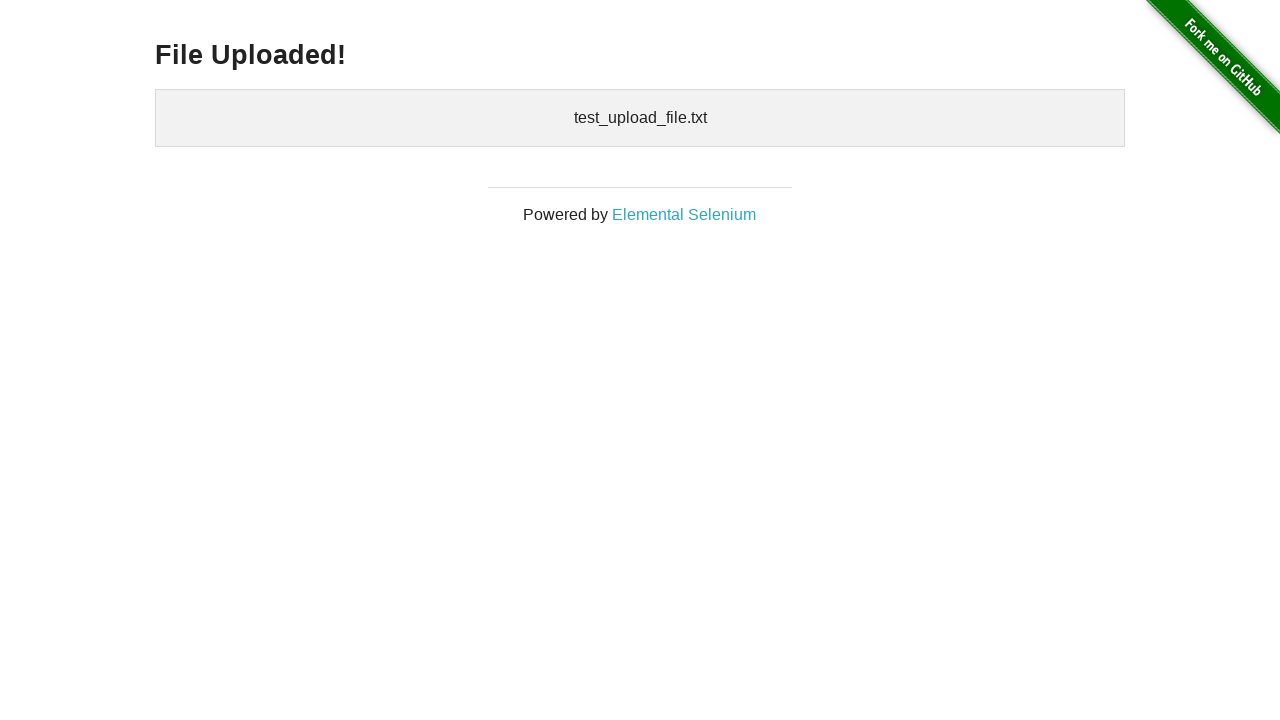

Confirmed uploaded filename is displayed on confirmation page
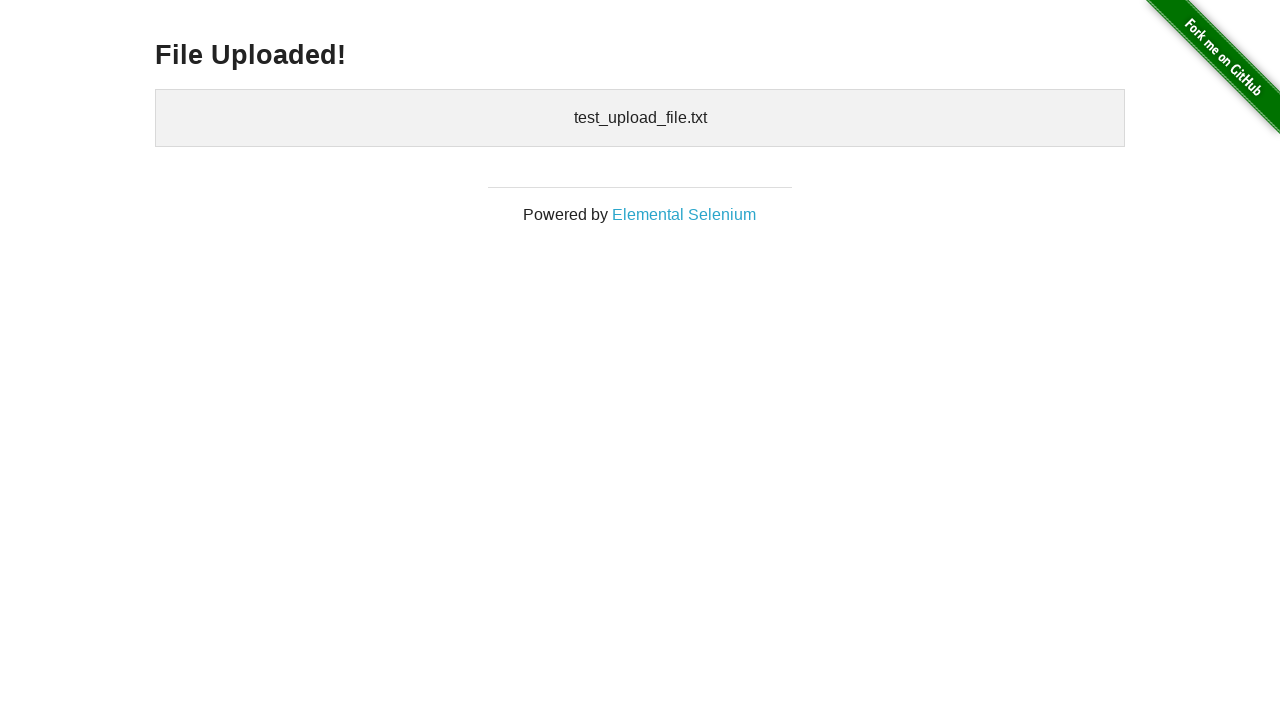

Cleaned up temporary test file
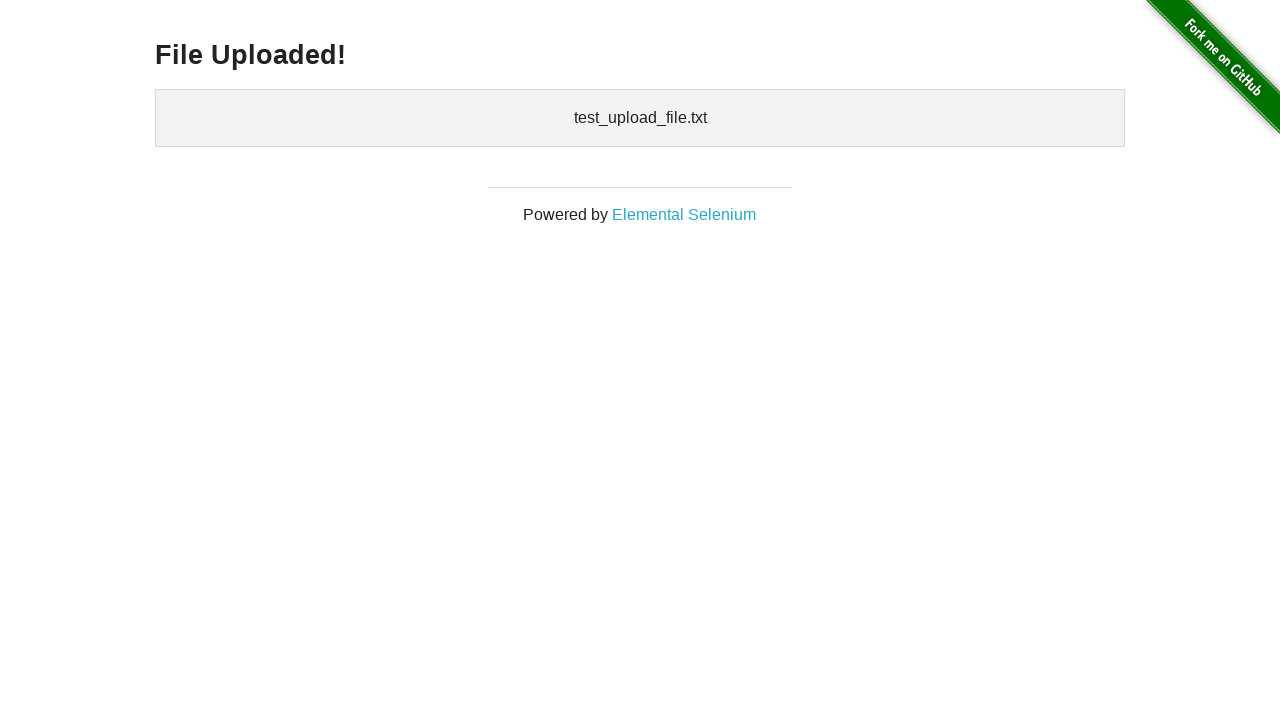

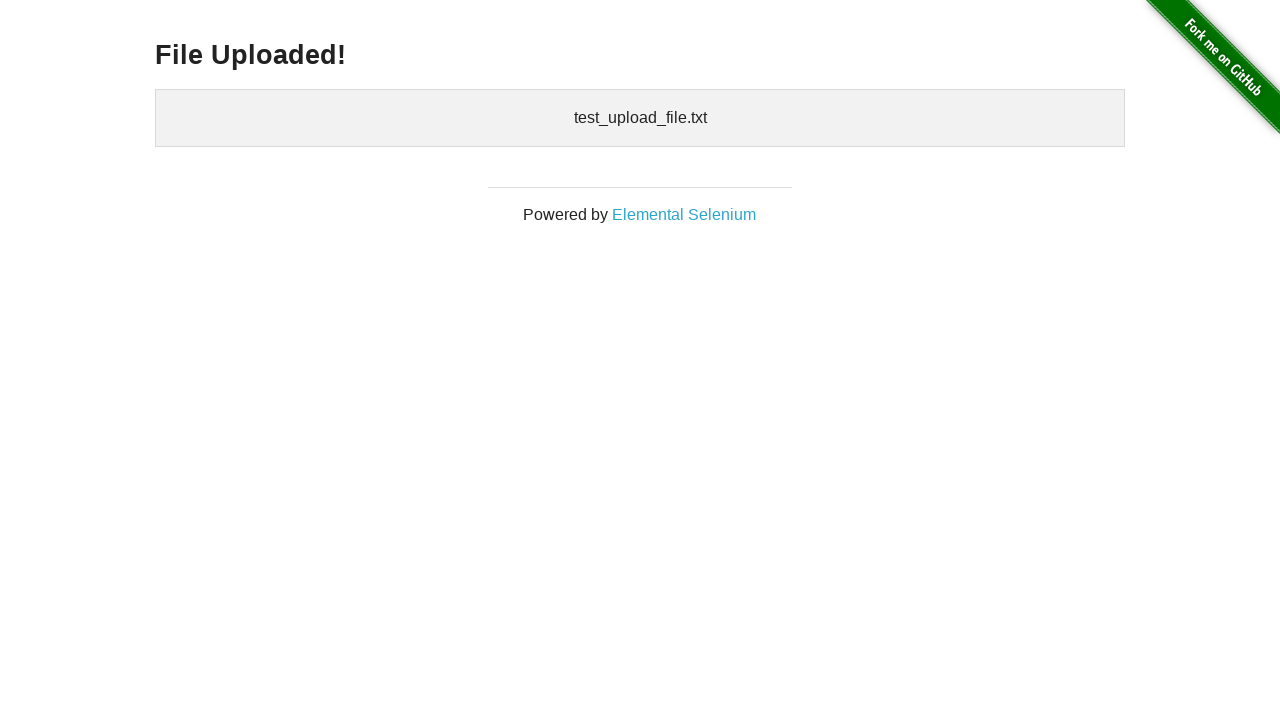